Tests comprehensive form submission including text fields, file upload, checkboxes, radio buttons, and dropdown selections

Starting URL: https://testpages.herokuapp.com/styled/basic-html-form-test.html

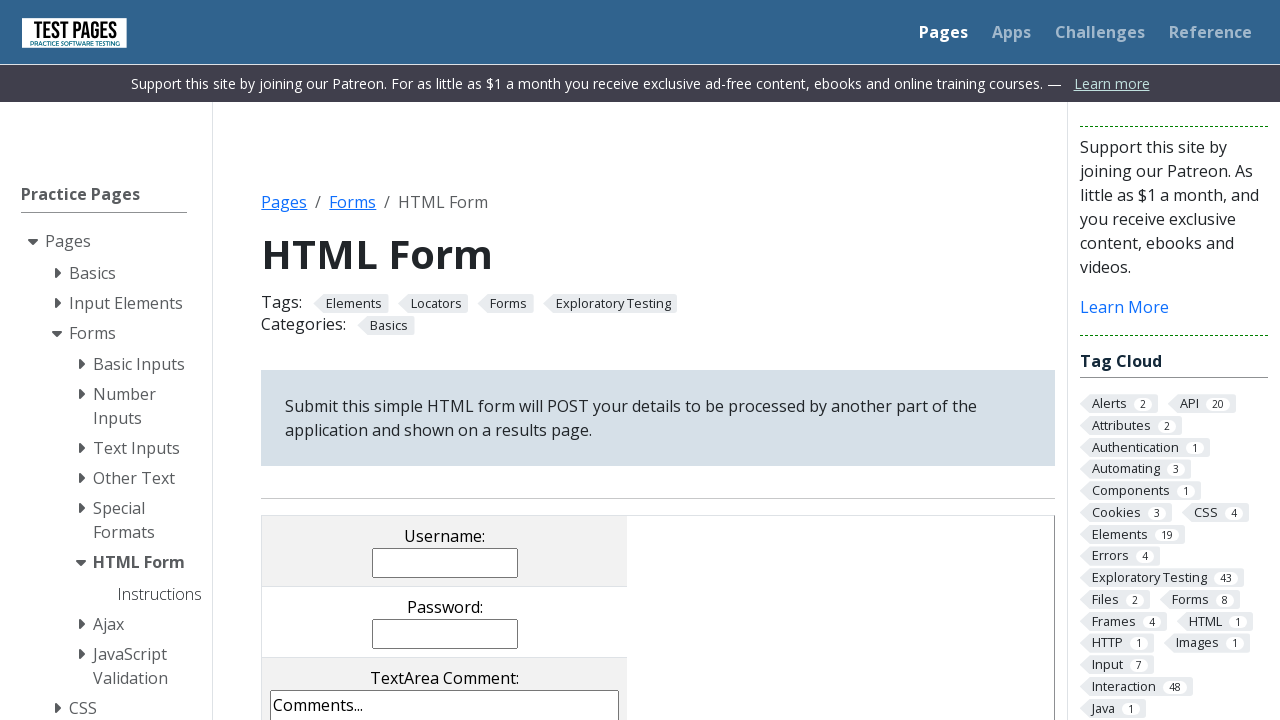

Navigated to form test page
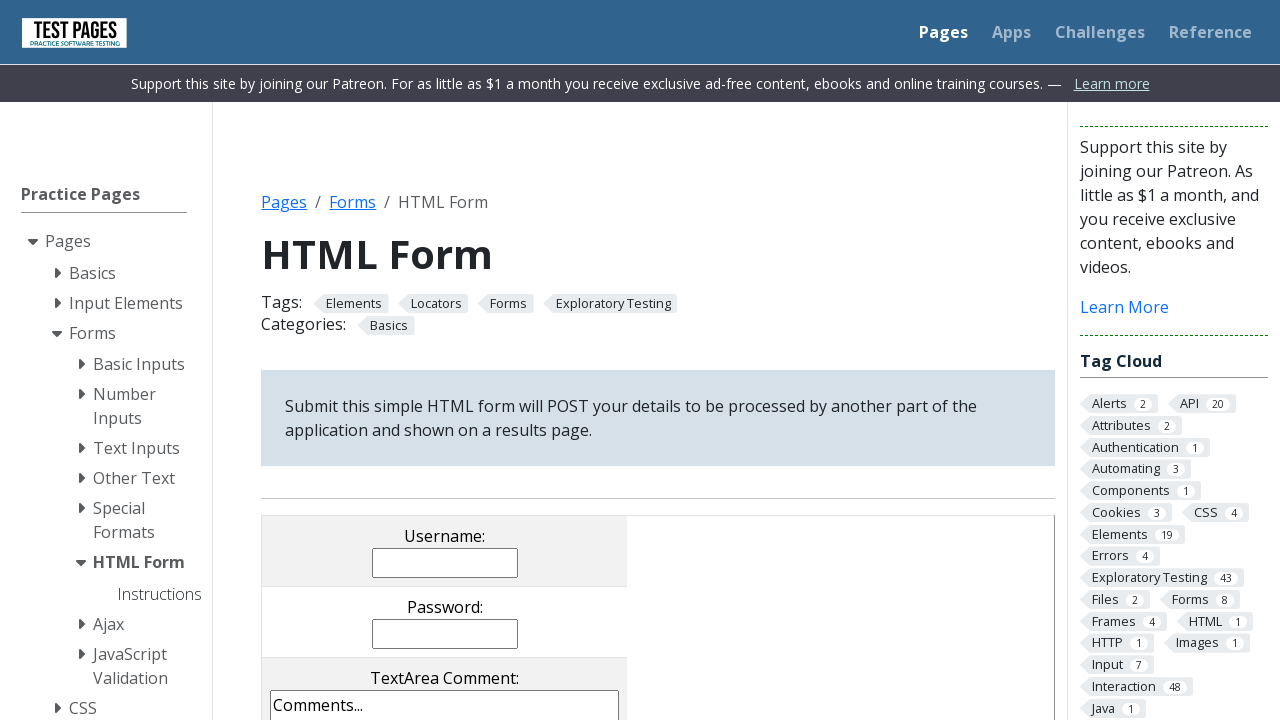

Filled username field with 'John Doe' on [name='username']
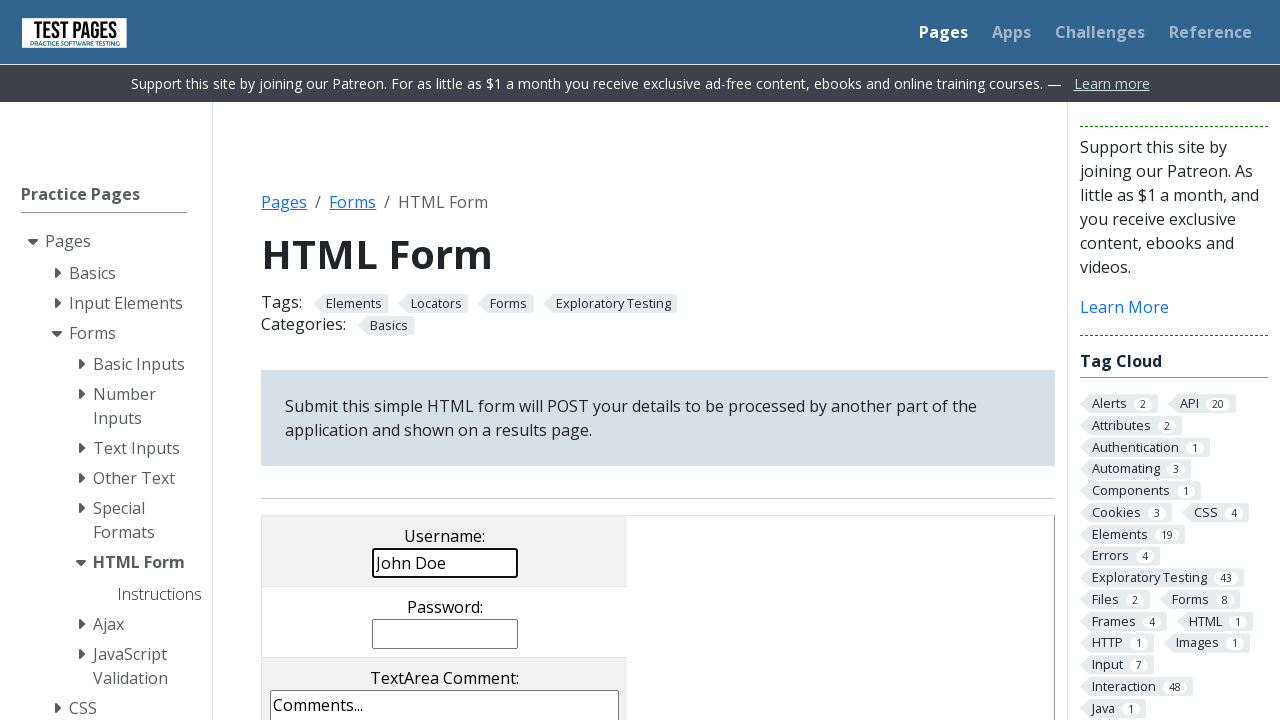

Filled password field with '123456' on [name='password']
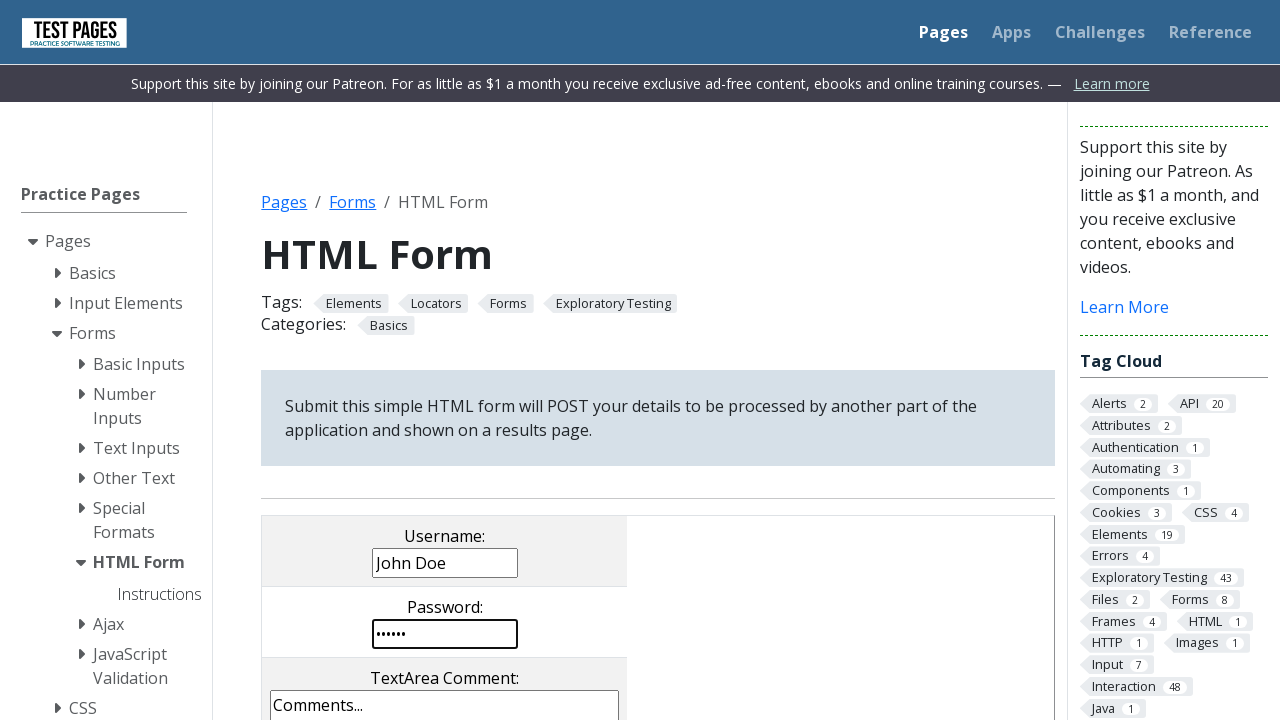

Filled comments textarea with Lorem ipsum text on [name='comments']
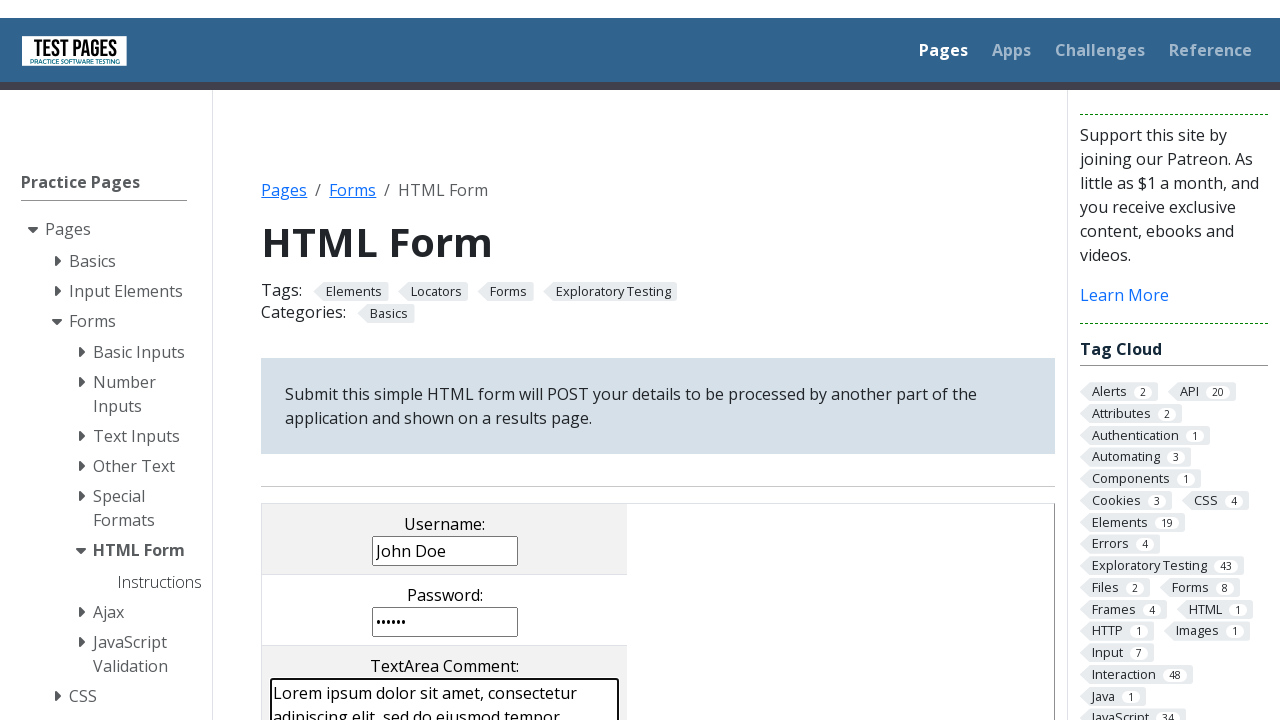

Unchecked checkbox cb3 at (505, 360) on [name='checkboxes[]'][value=cb3]
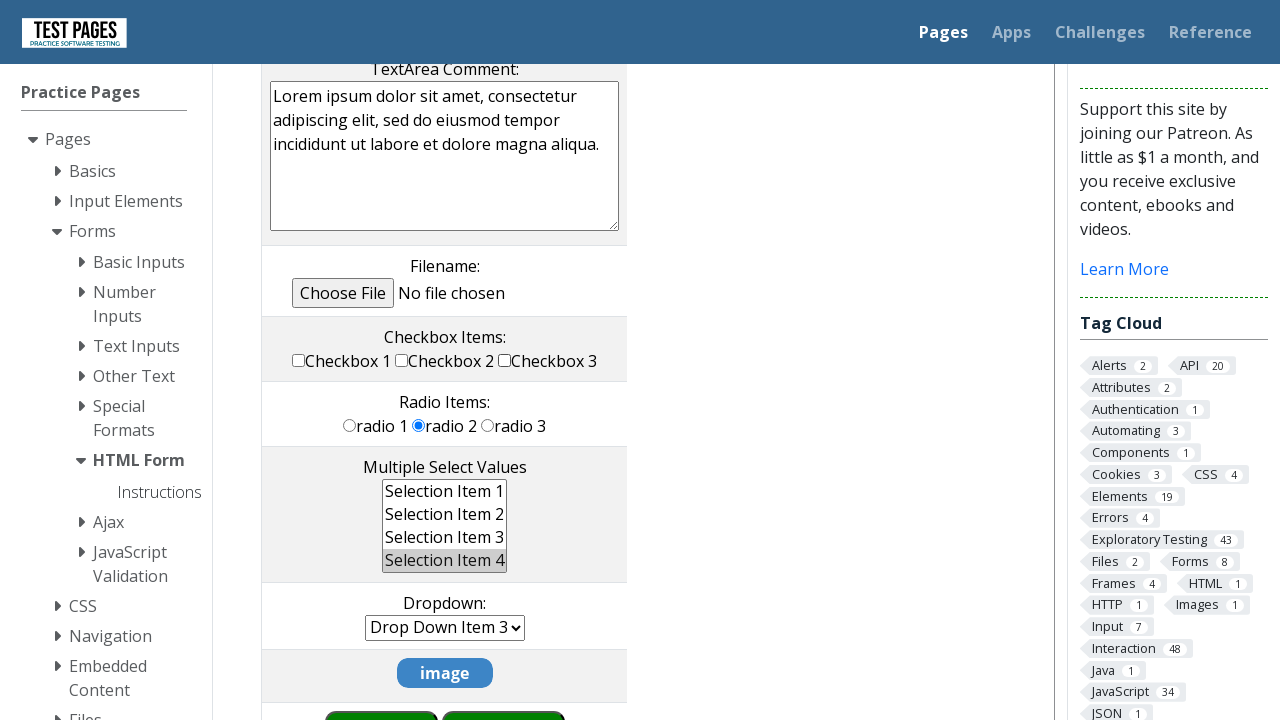

Checked checkbox cb2 at (402, 360) on [name='checkboxes[]'][value=cb2]
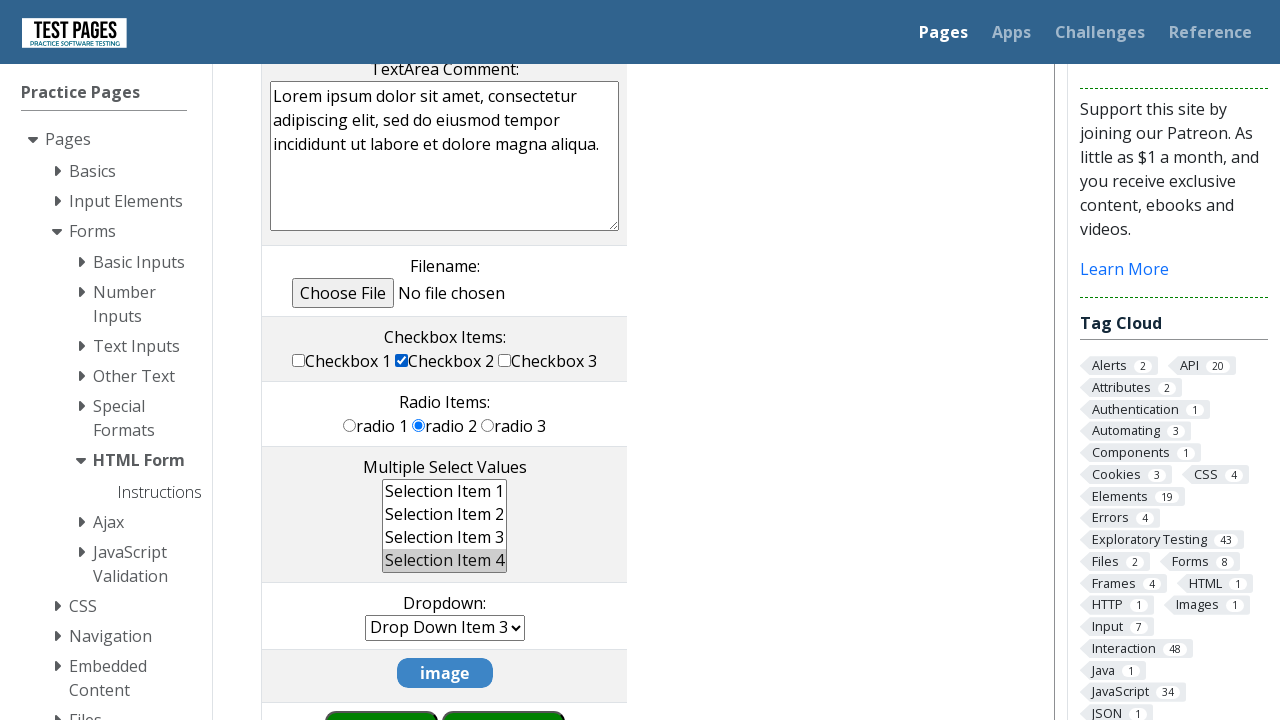

Selected radio button rd1 at (350, 425) on [name='radioval'][value=rd1]
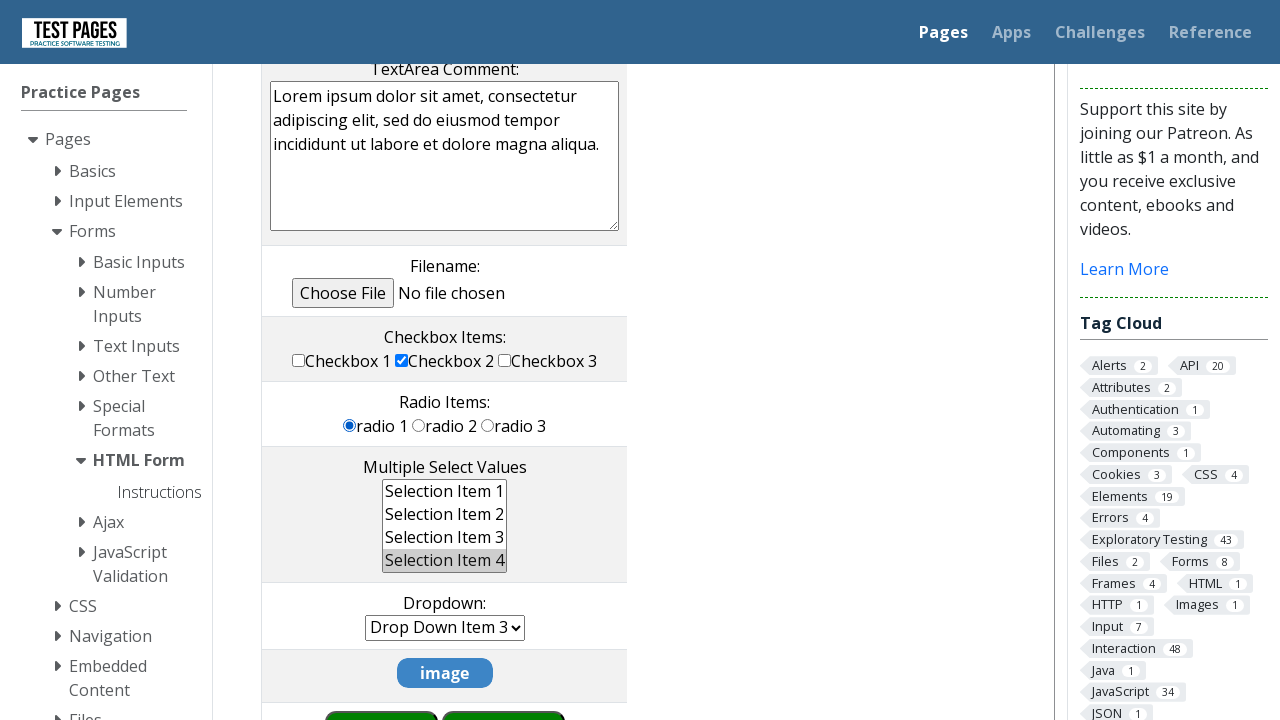

Selected multiple options ms2 and ms3 from multiselect on [name='multipleselect[]']
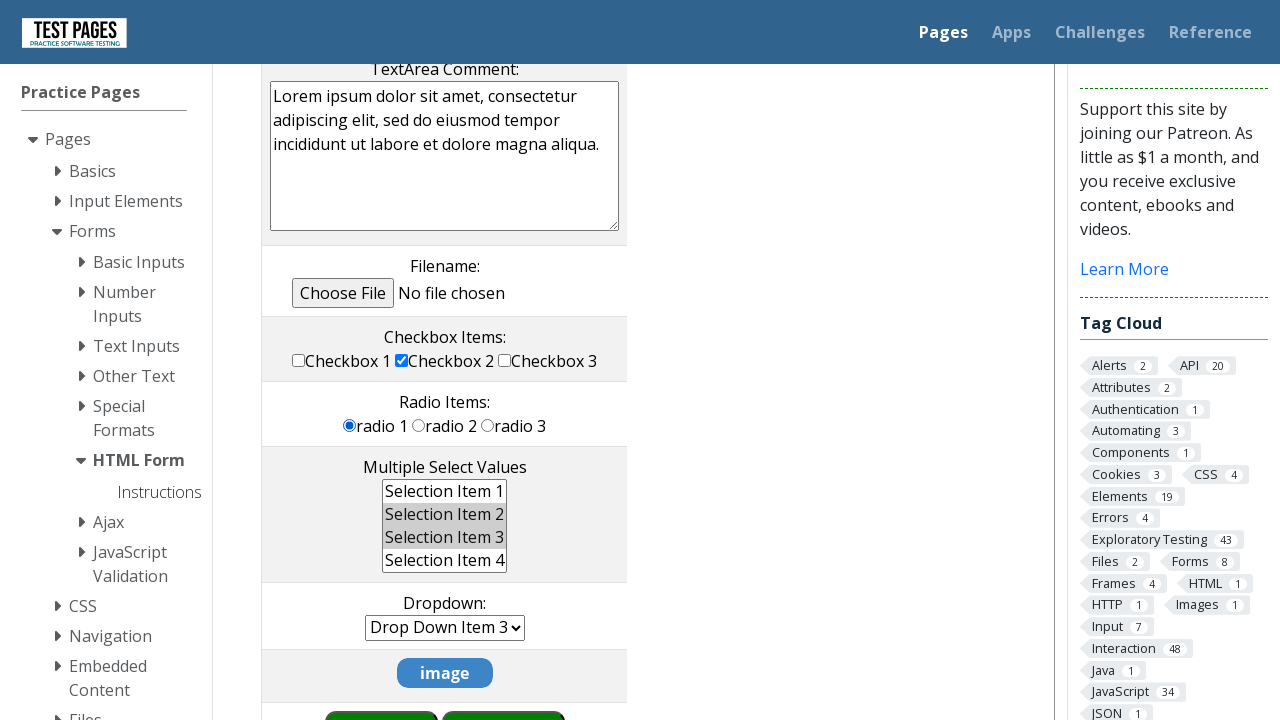

Selected option dd5 from dropdown on [name='dropdown']
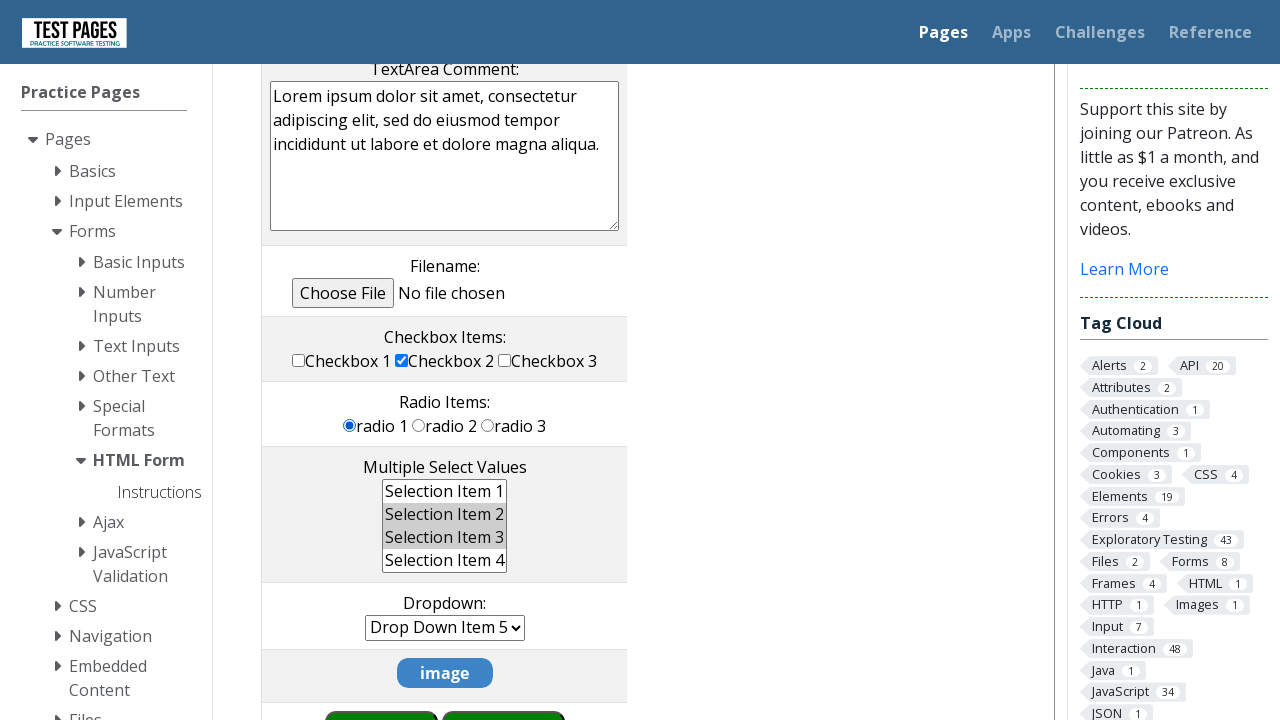

Clicked submit button to submit form at (504, 690) on input[value='submit']
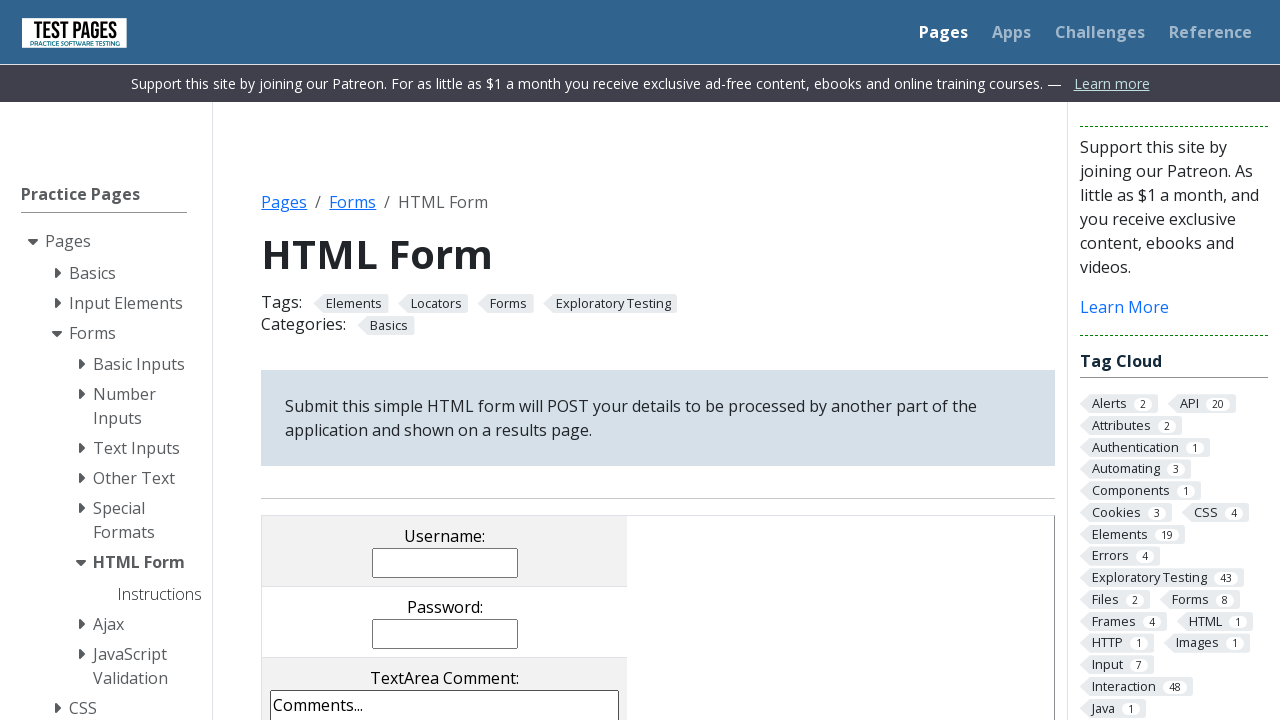

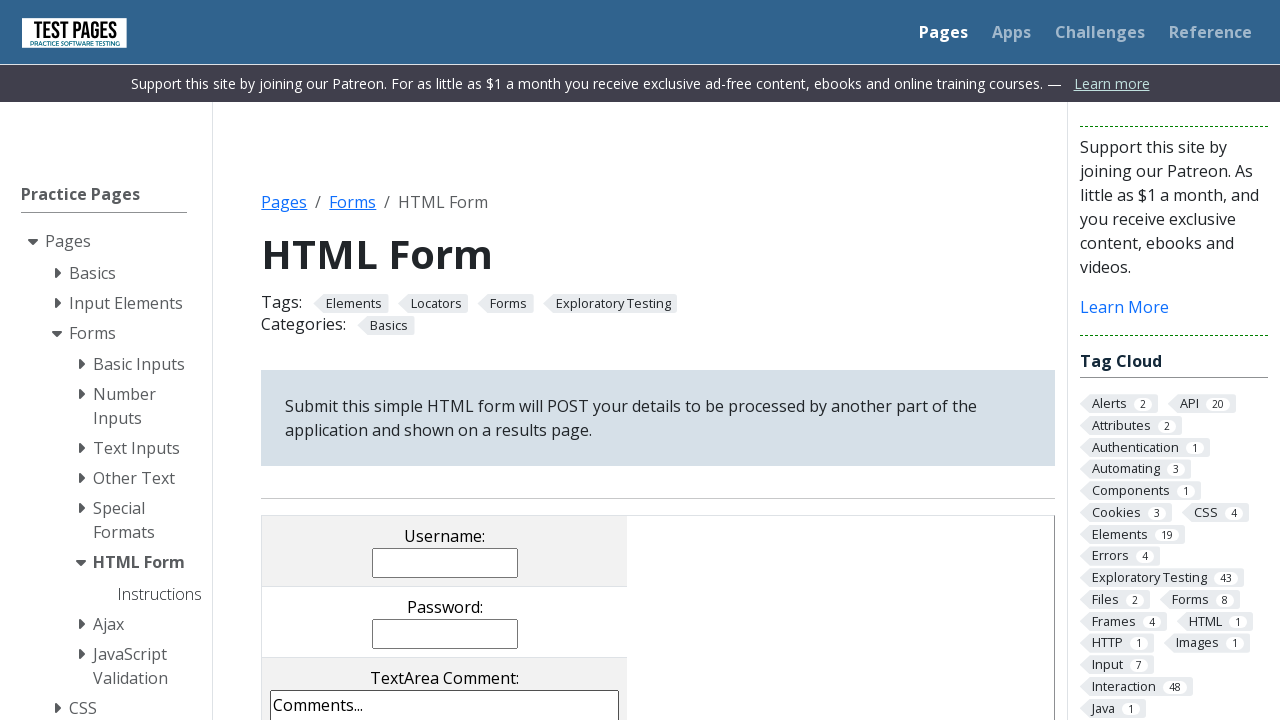